Tests that the Sign in button on the VTiger CRM demo page is enabled and interactable by checking its enabled state.

Starting URL: https://demo.vtiger.com/vtigercrm/

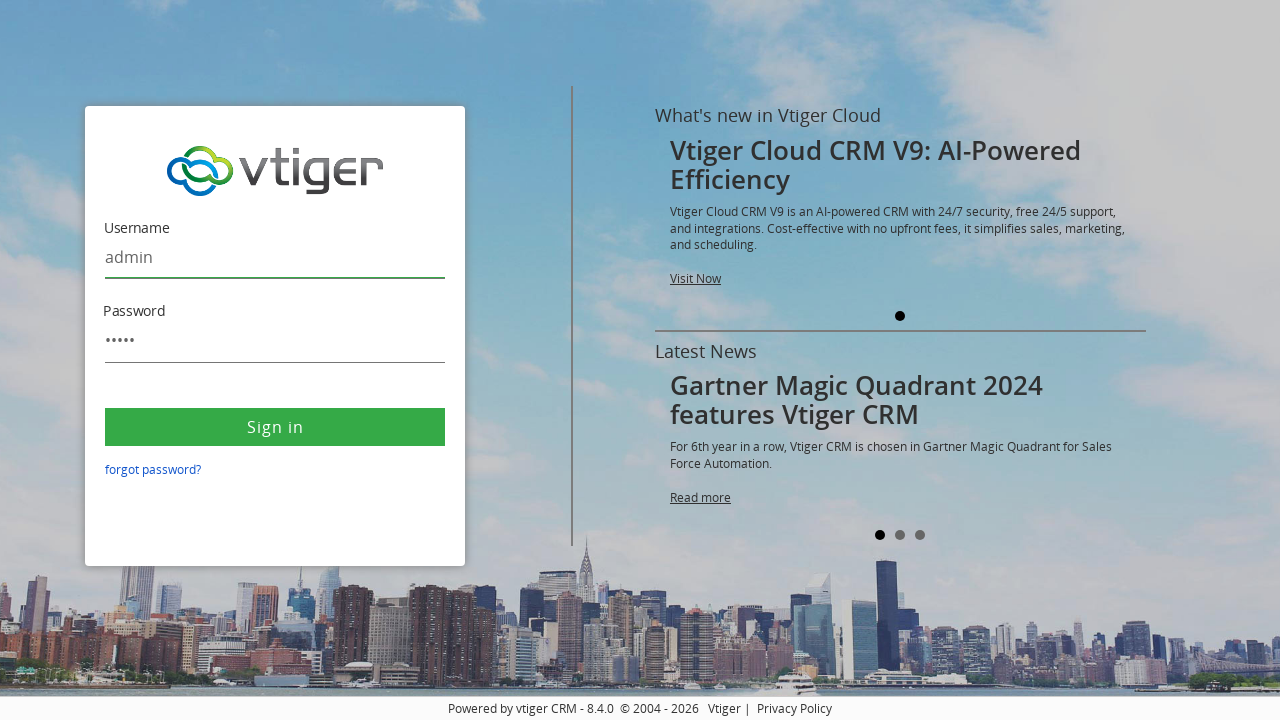

Located the Sign in button using XPath selector
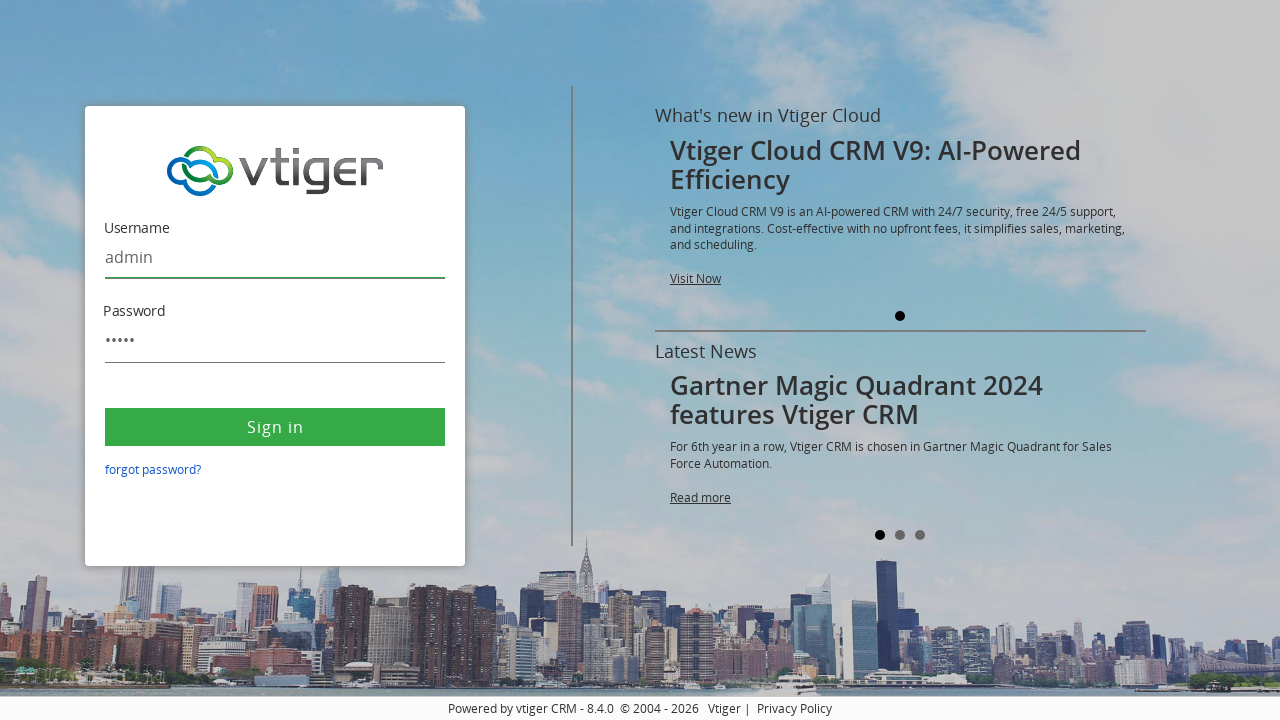

Waited for Sign in button to become visible
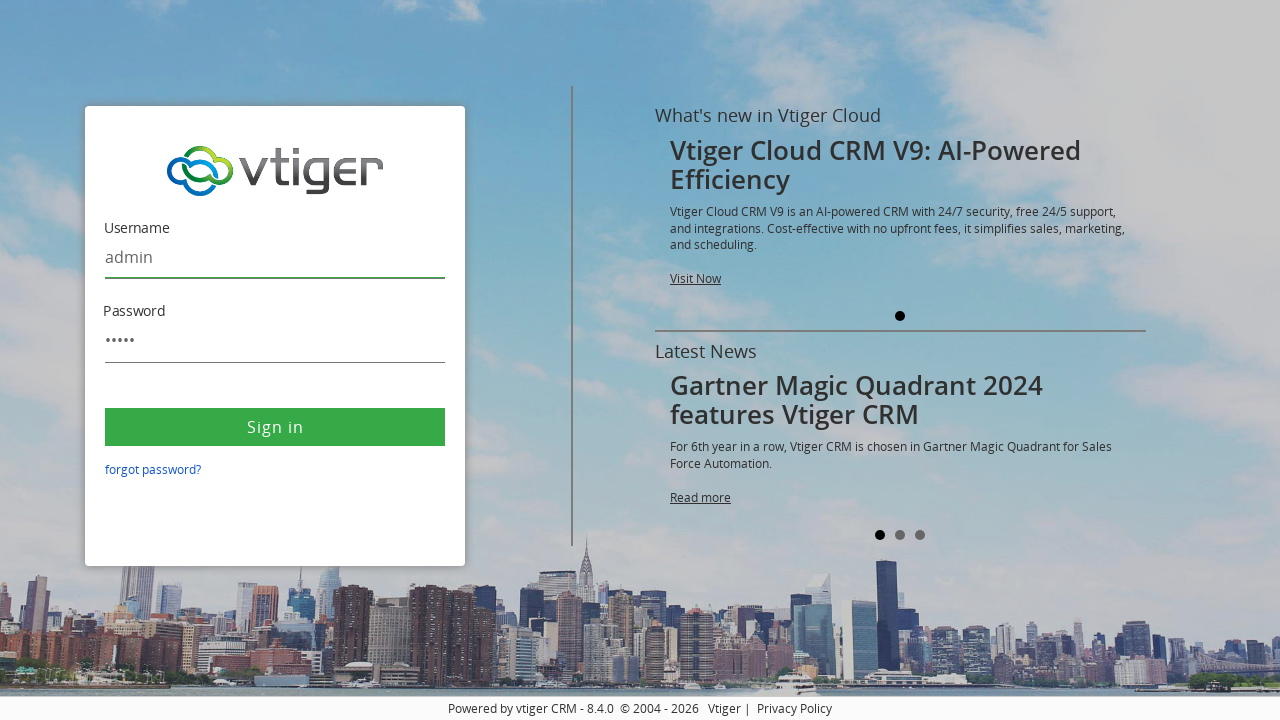

Checked if Sign in button is enabled: True
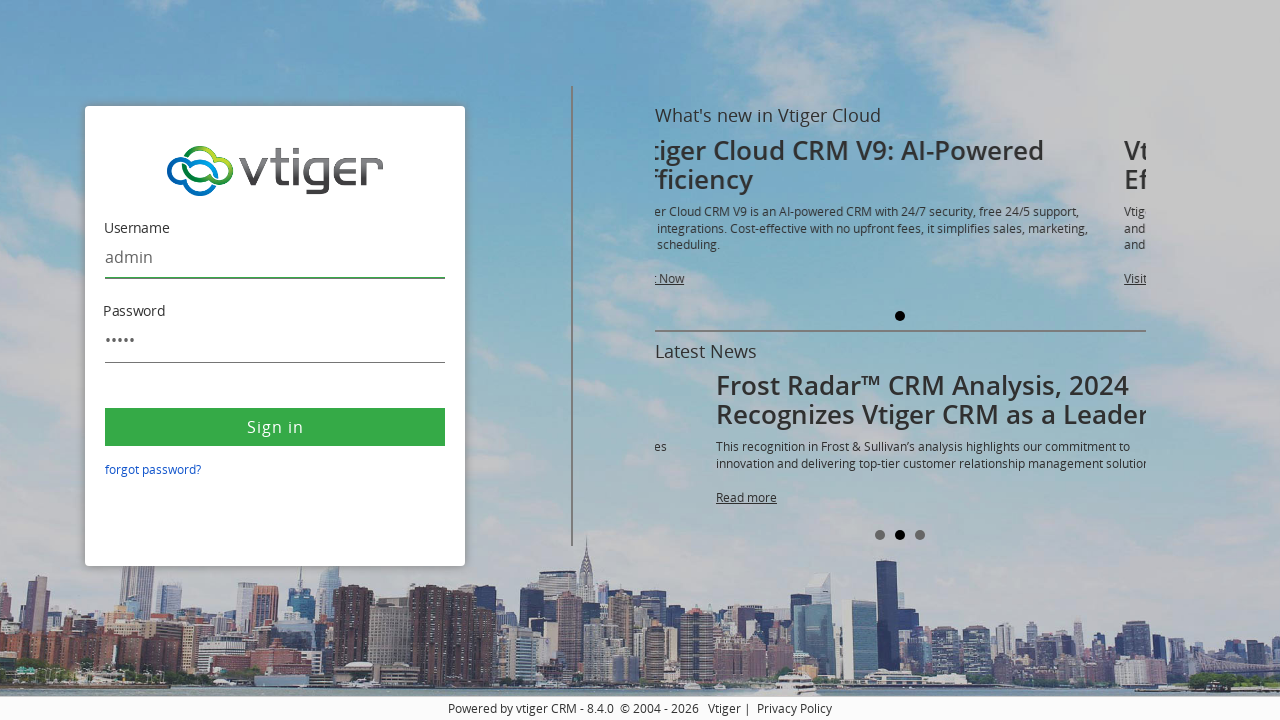

Printed enabled state result: True
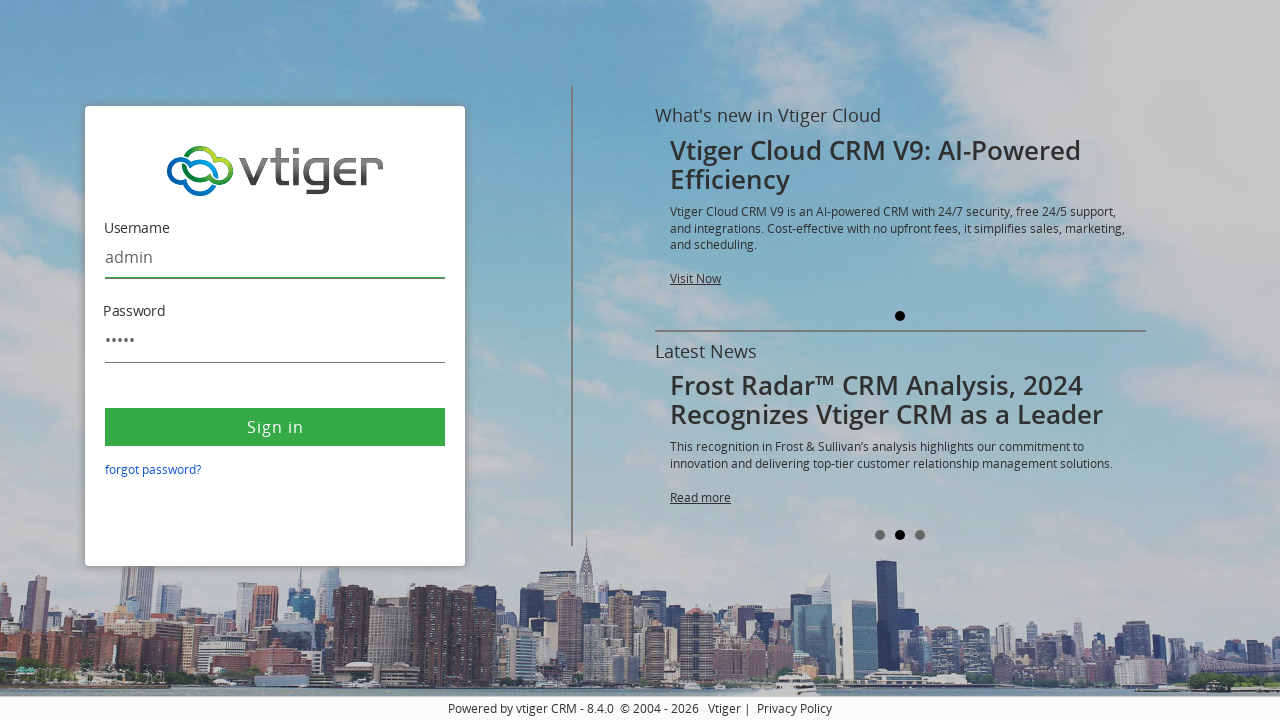

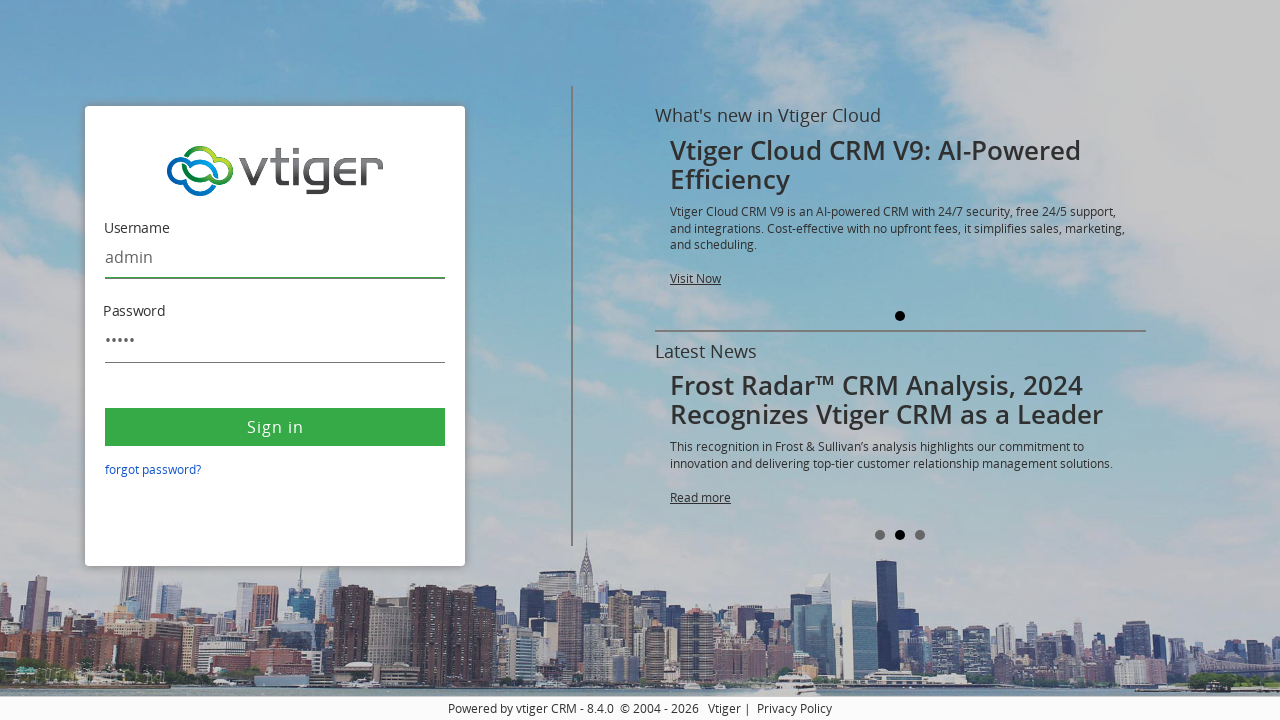